Tests browser navigation functions by navigating between two pages, going back, forward, and refreshing

Starting URL: https://bonigarcia.dev/selenium-webdriver-java/web-form.html

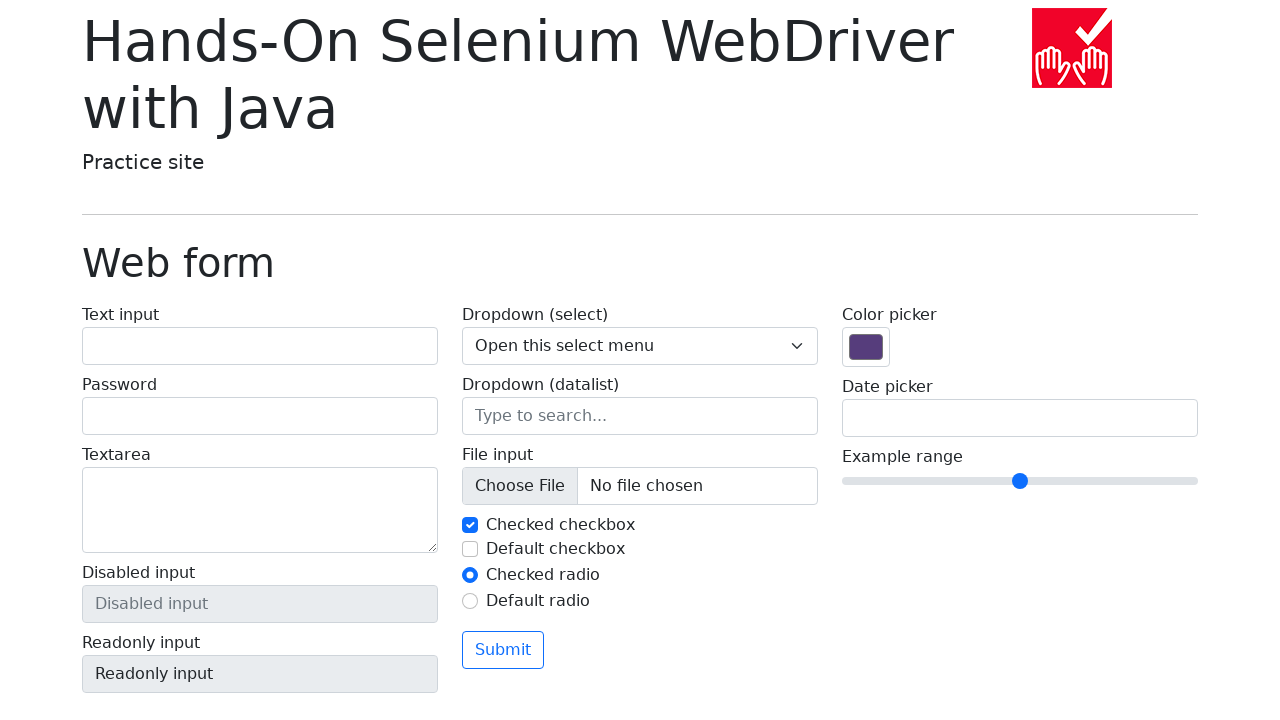

Navigated to ecommerce playground home page
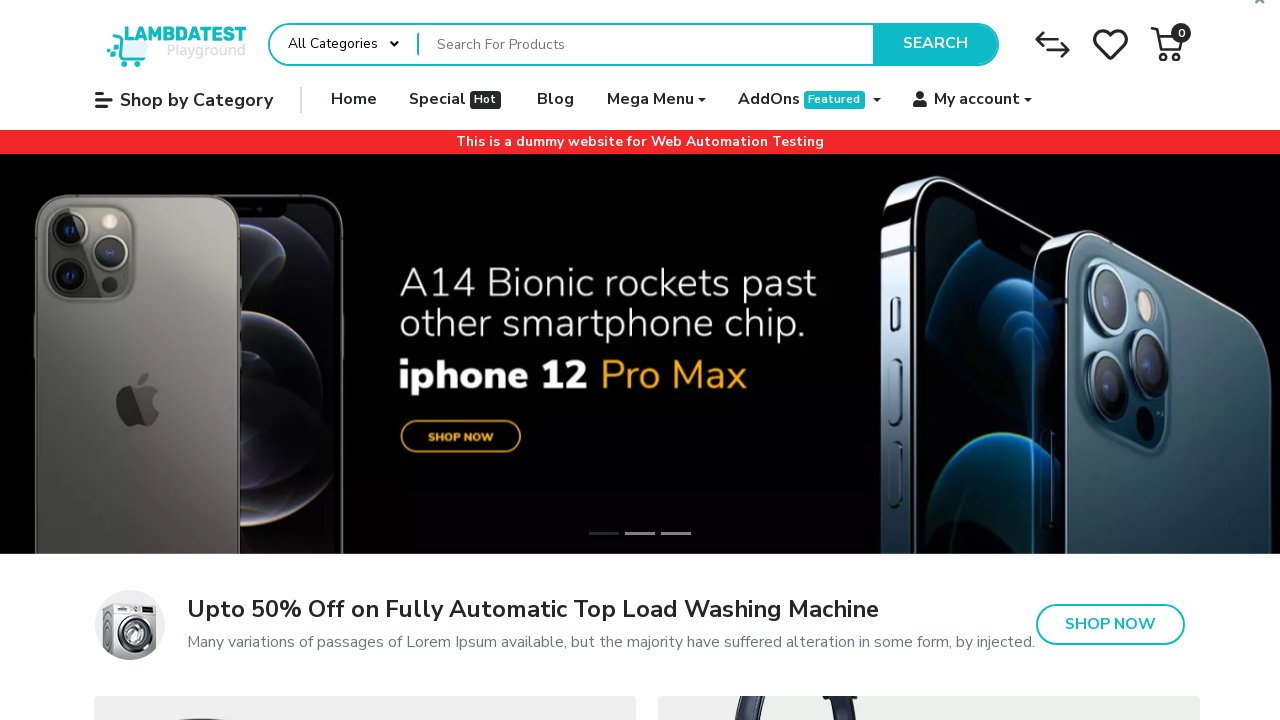

Navigated back to previous page
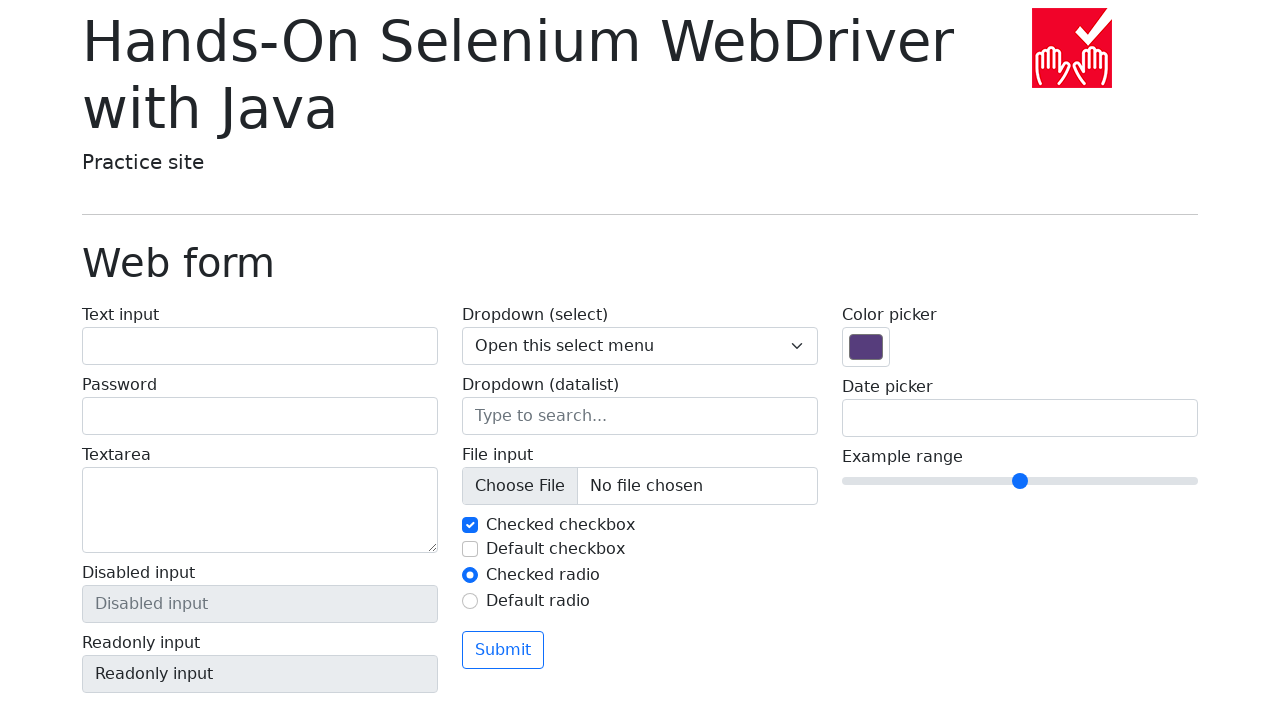

Navigated forward to ecommerce playground home page
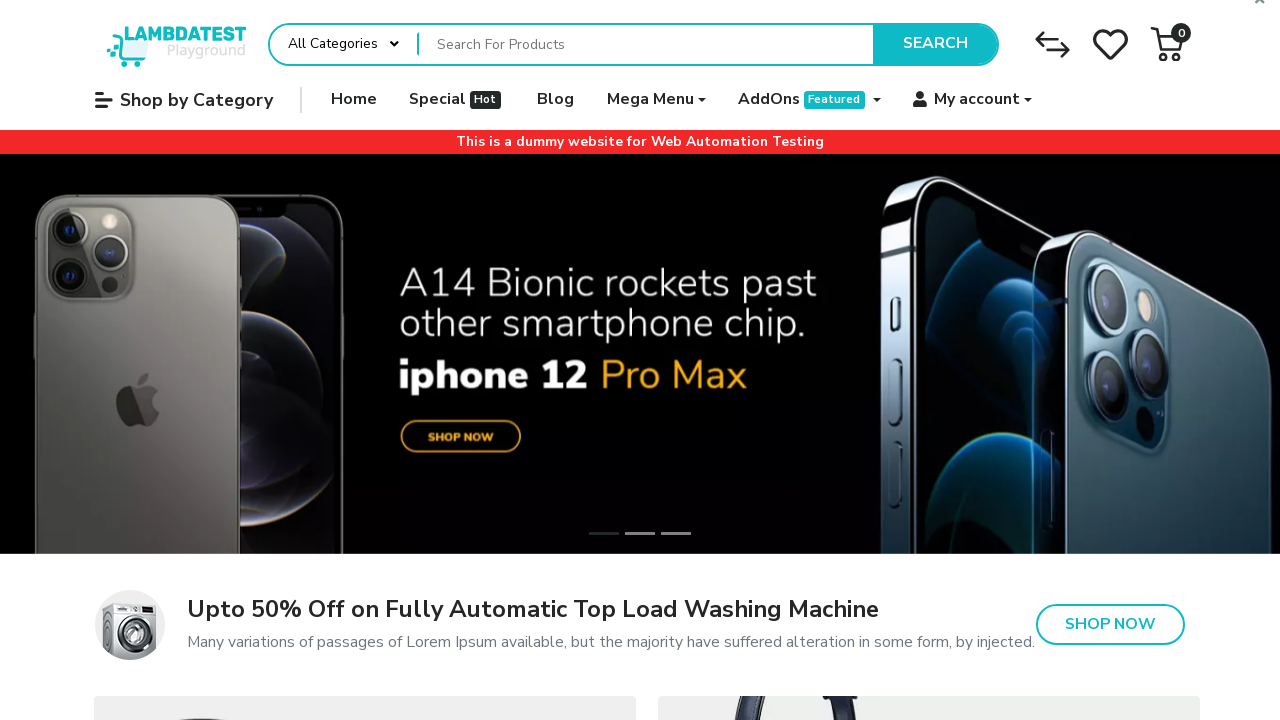

Refreshed the current page
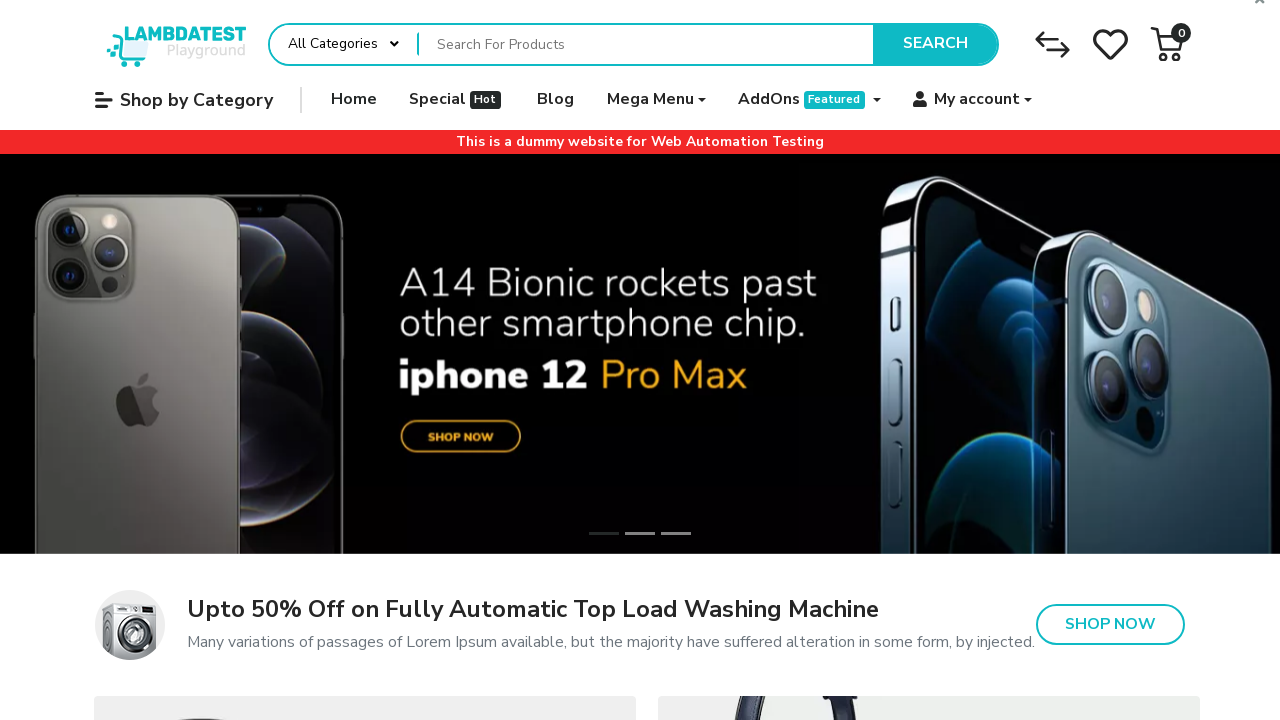

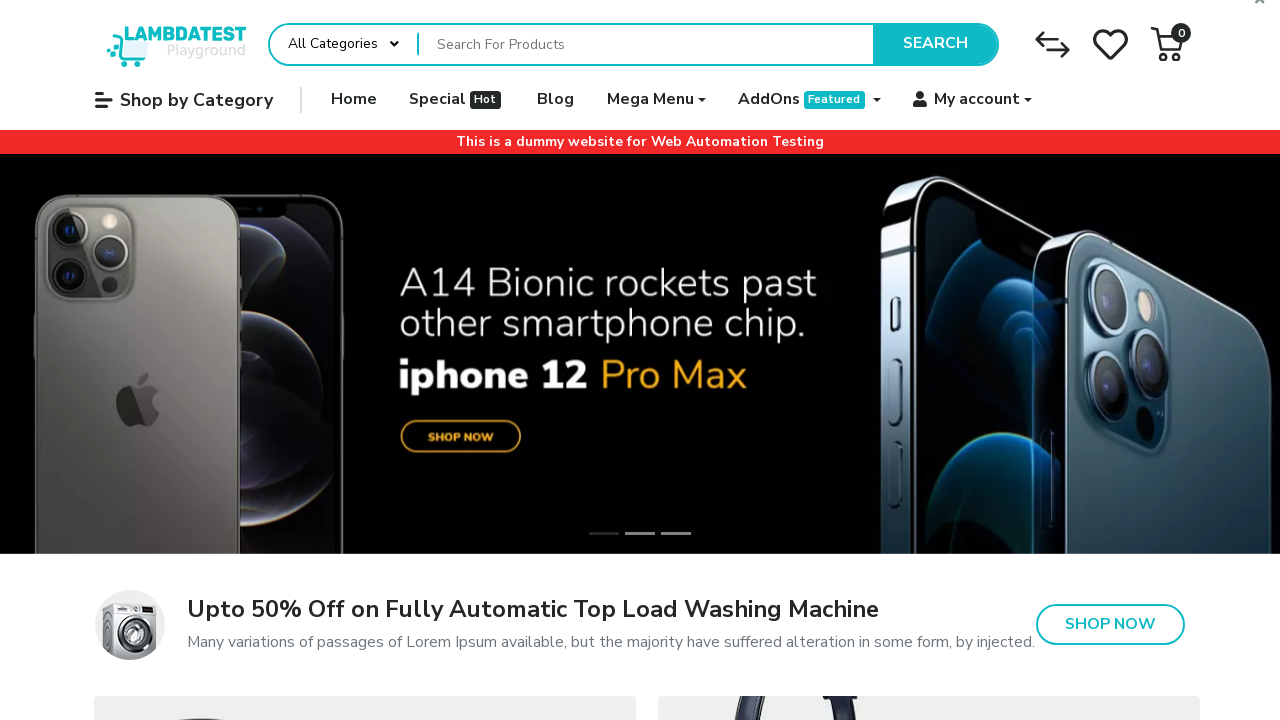